Clicks the third button to trigger a prompt dialog, enters text, accepts it, and verifies the result message appears

Starting URL: https://the-internet.herokuapp.com/javascript_alerts

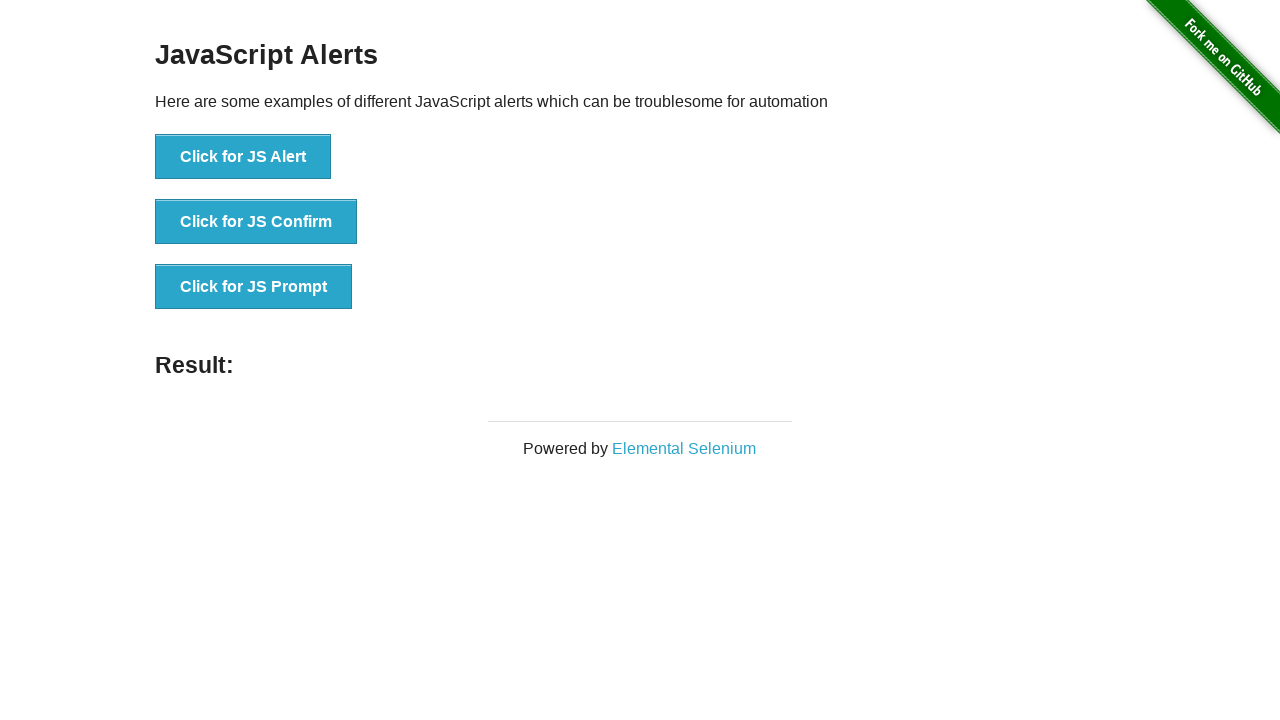

Set up dialog handler to accept prompt with 'YES'
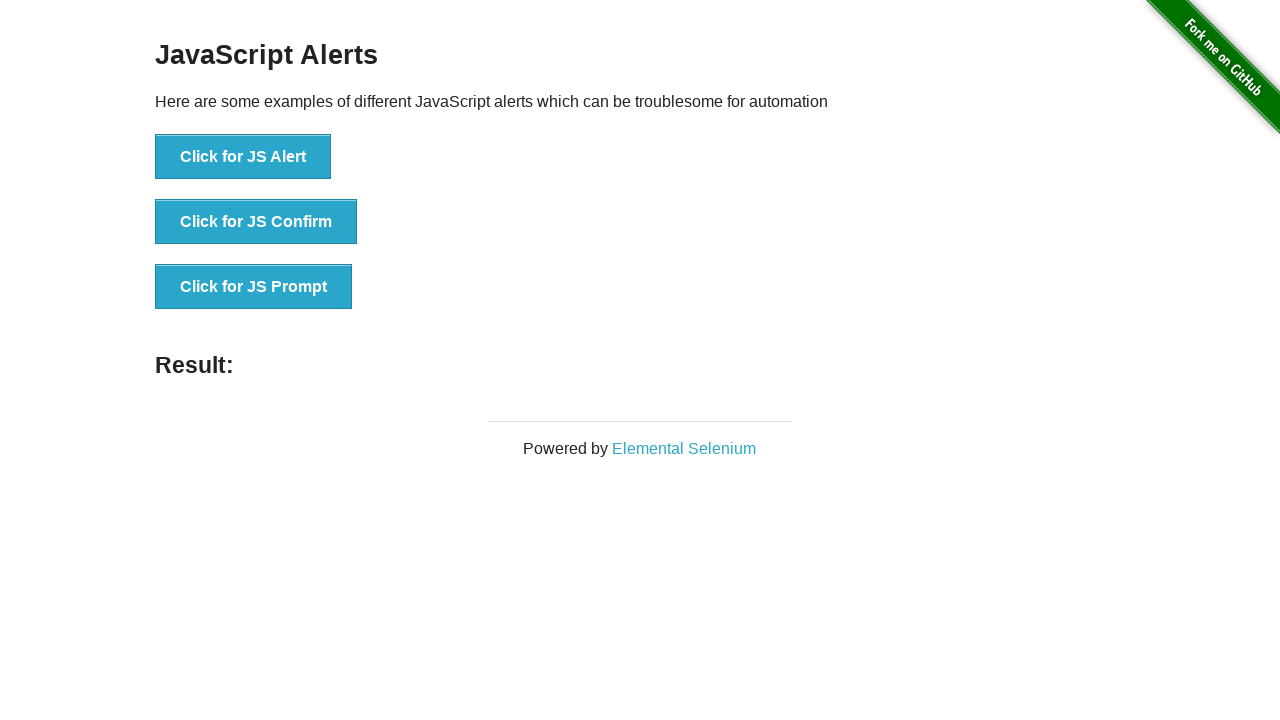

Clicked third button to trigger prompt dialog at (254, 287) on #content > div > ul > li:nth-child(3) > button
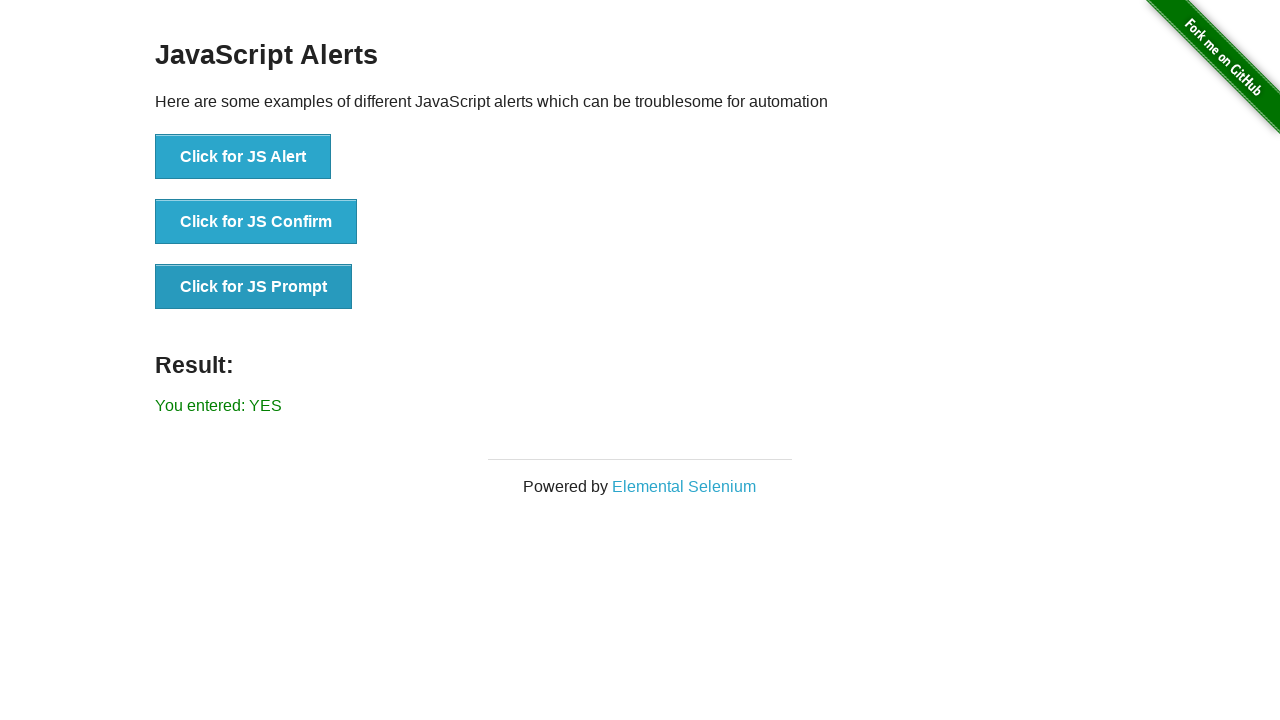

Result message appeared after confirming prompt
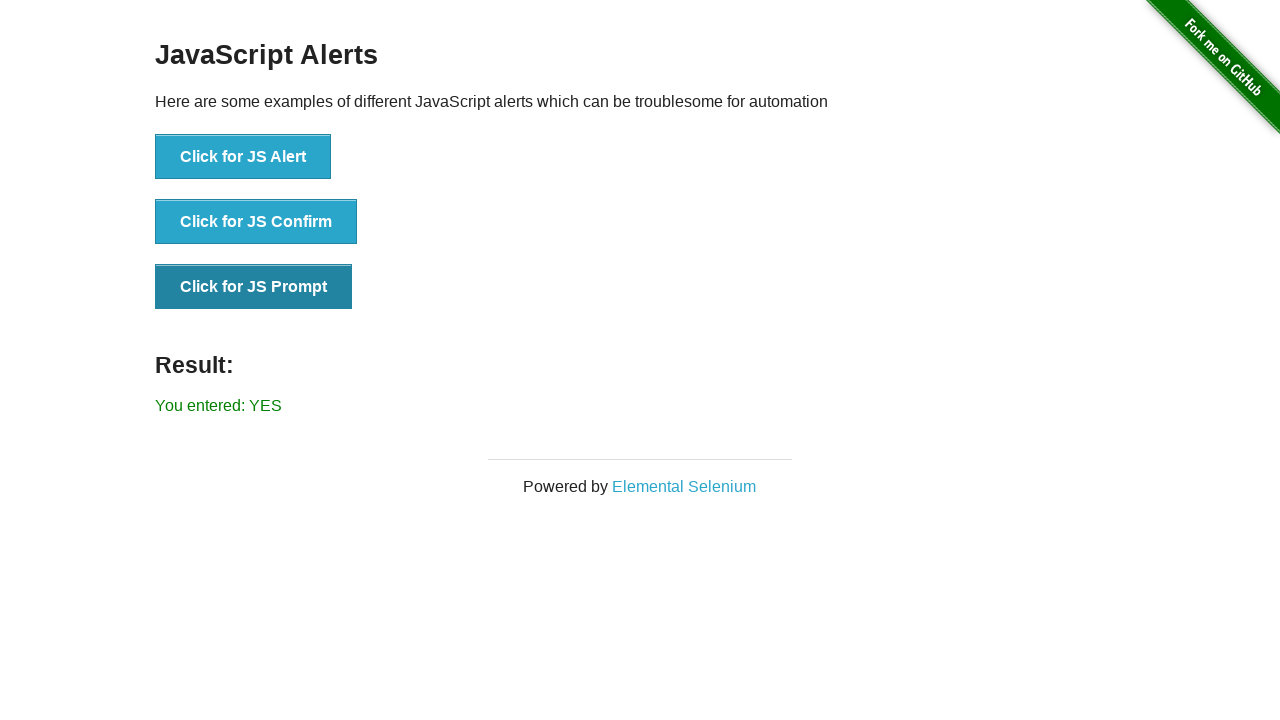

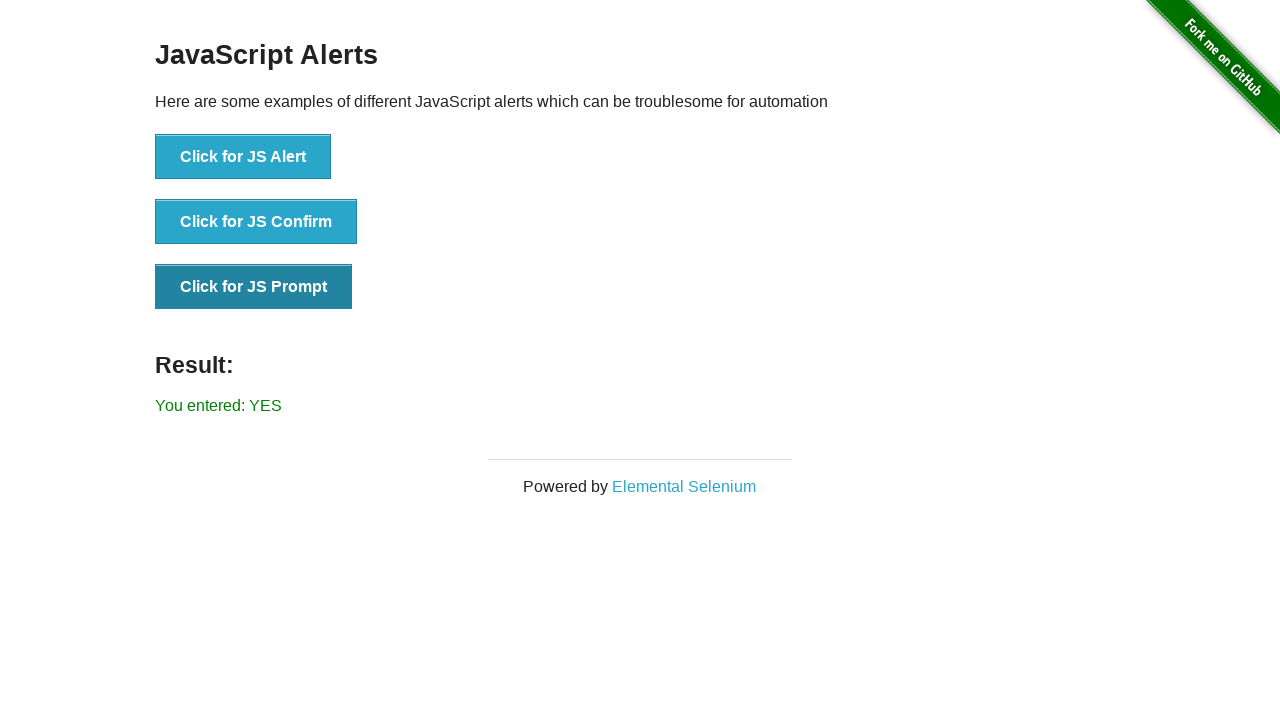